Tests the login form validation by clicking the login button without entering any credentials and verifying the "Username is required" error message appears.

Starting URL: https://www.saucedemo.com/

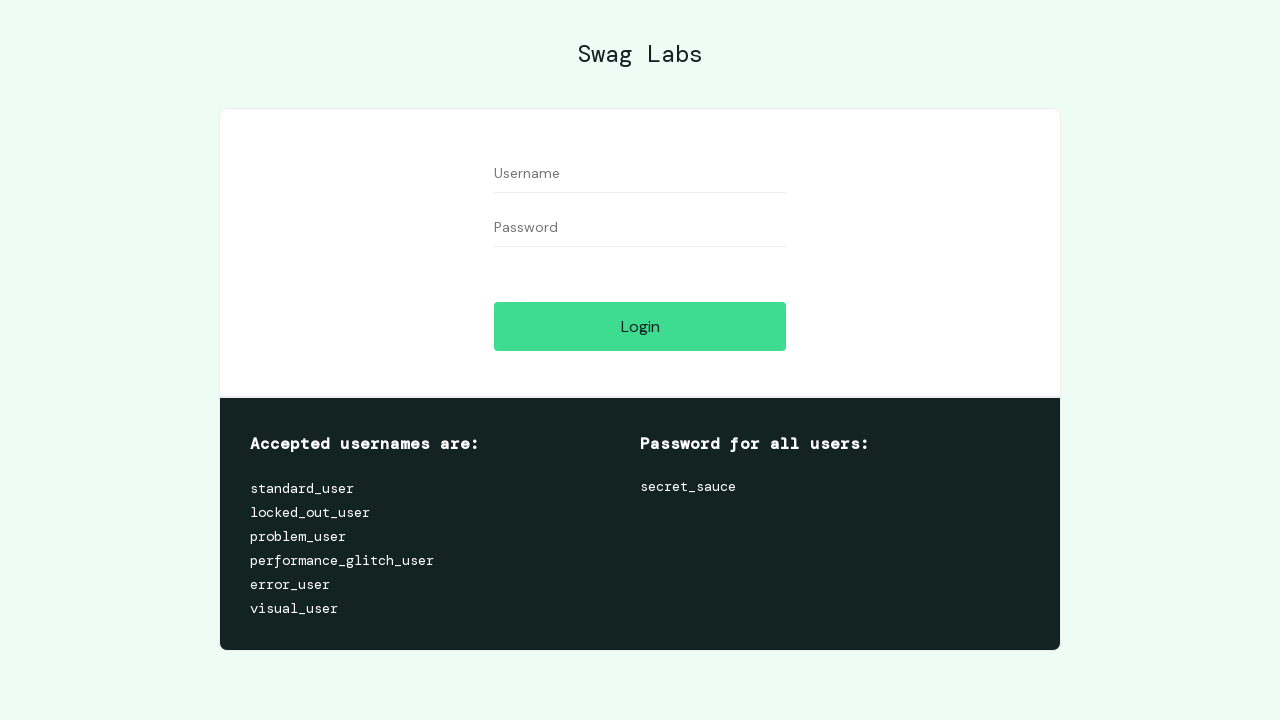

Set viewport size to 1552x840
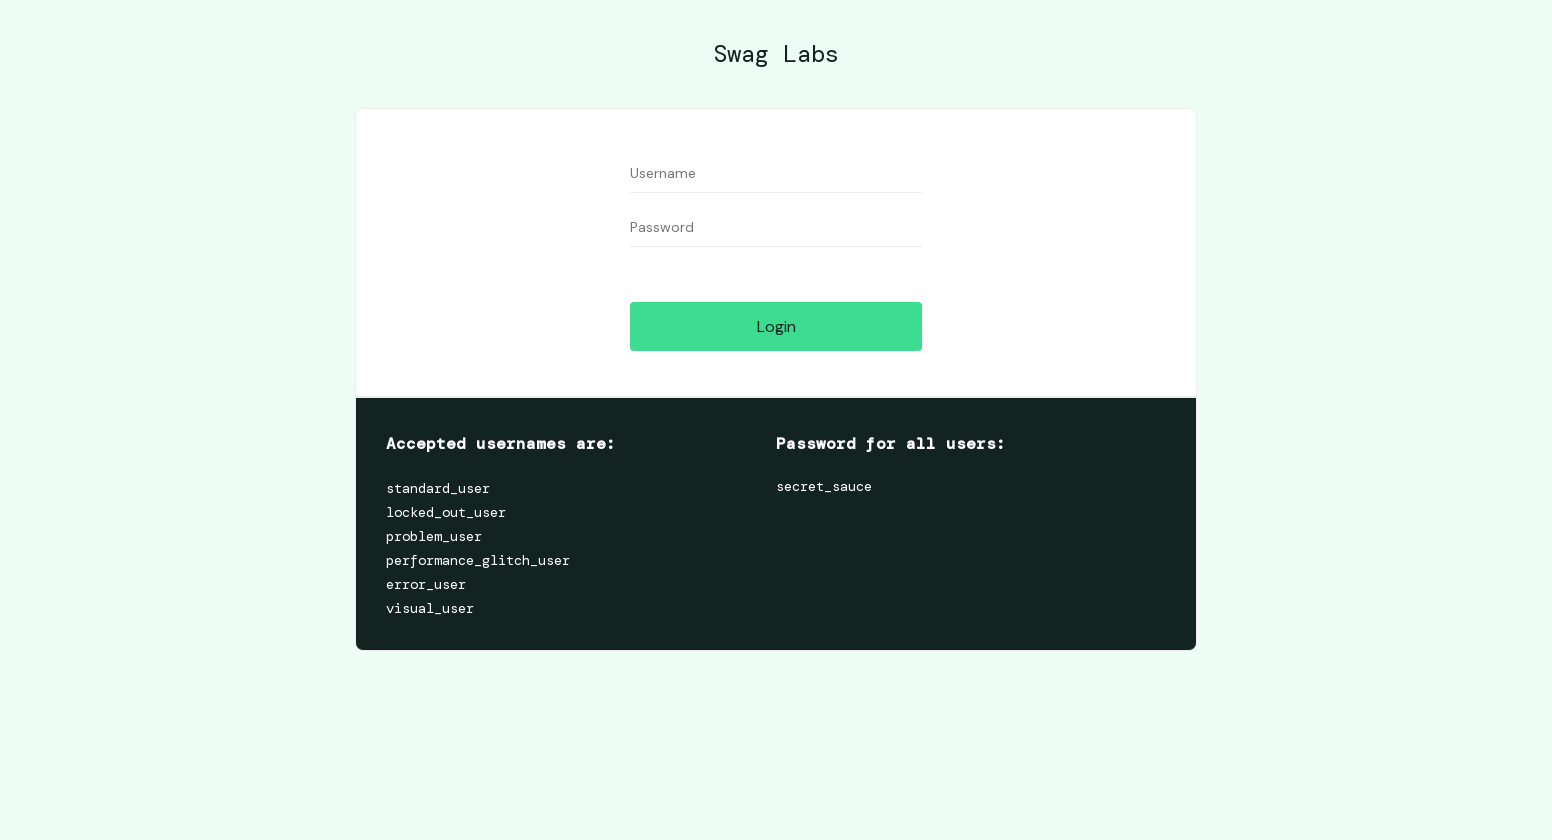

Clicked login button without entering credentials at (776, 326) on [data-test='login-button']
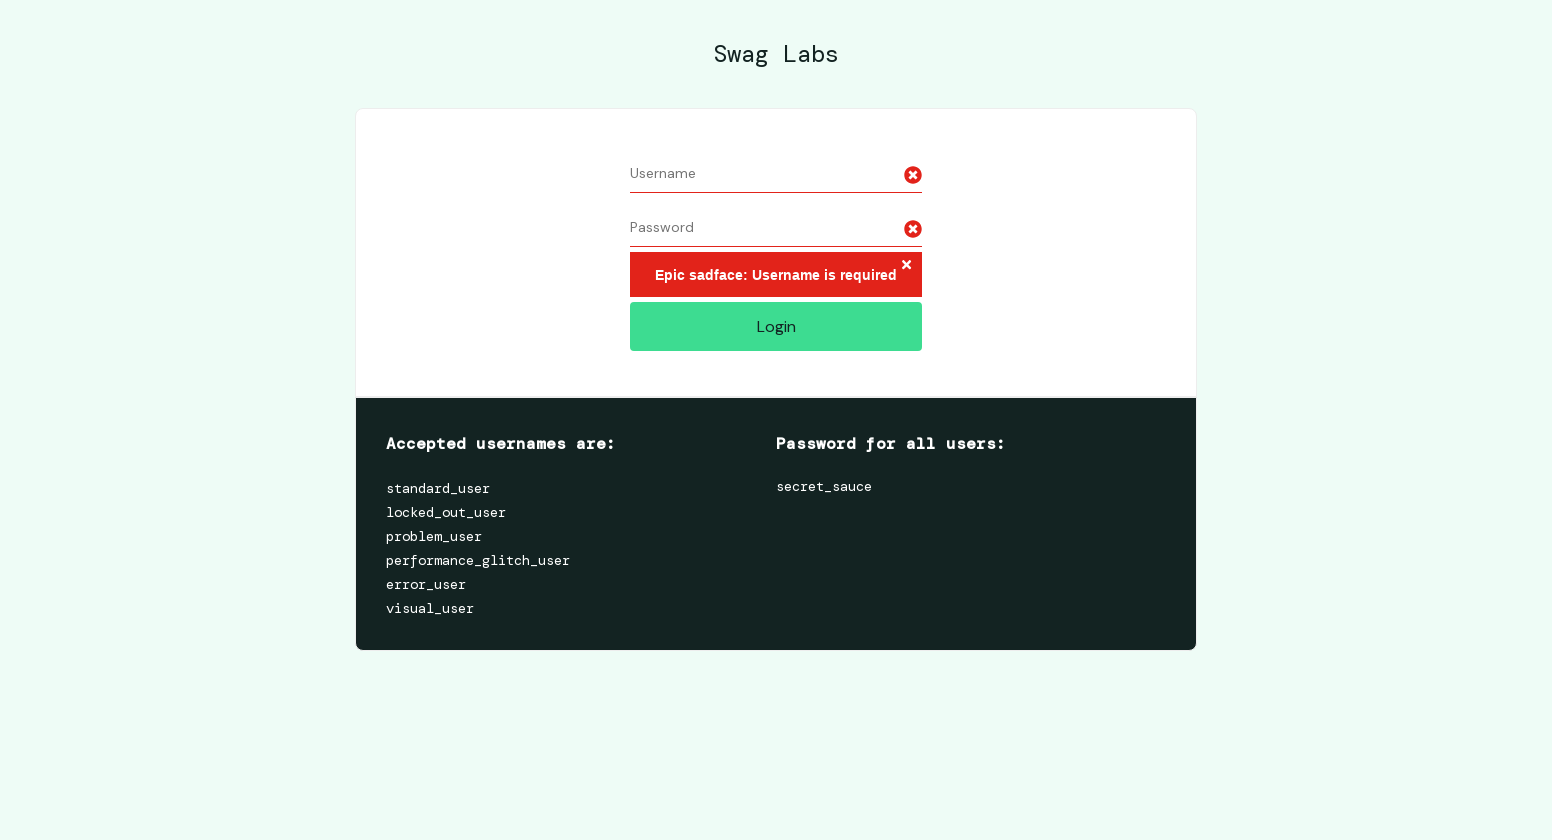

Error message element appeared
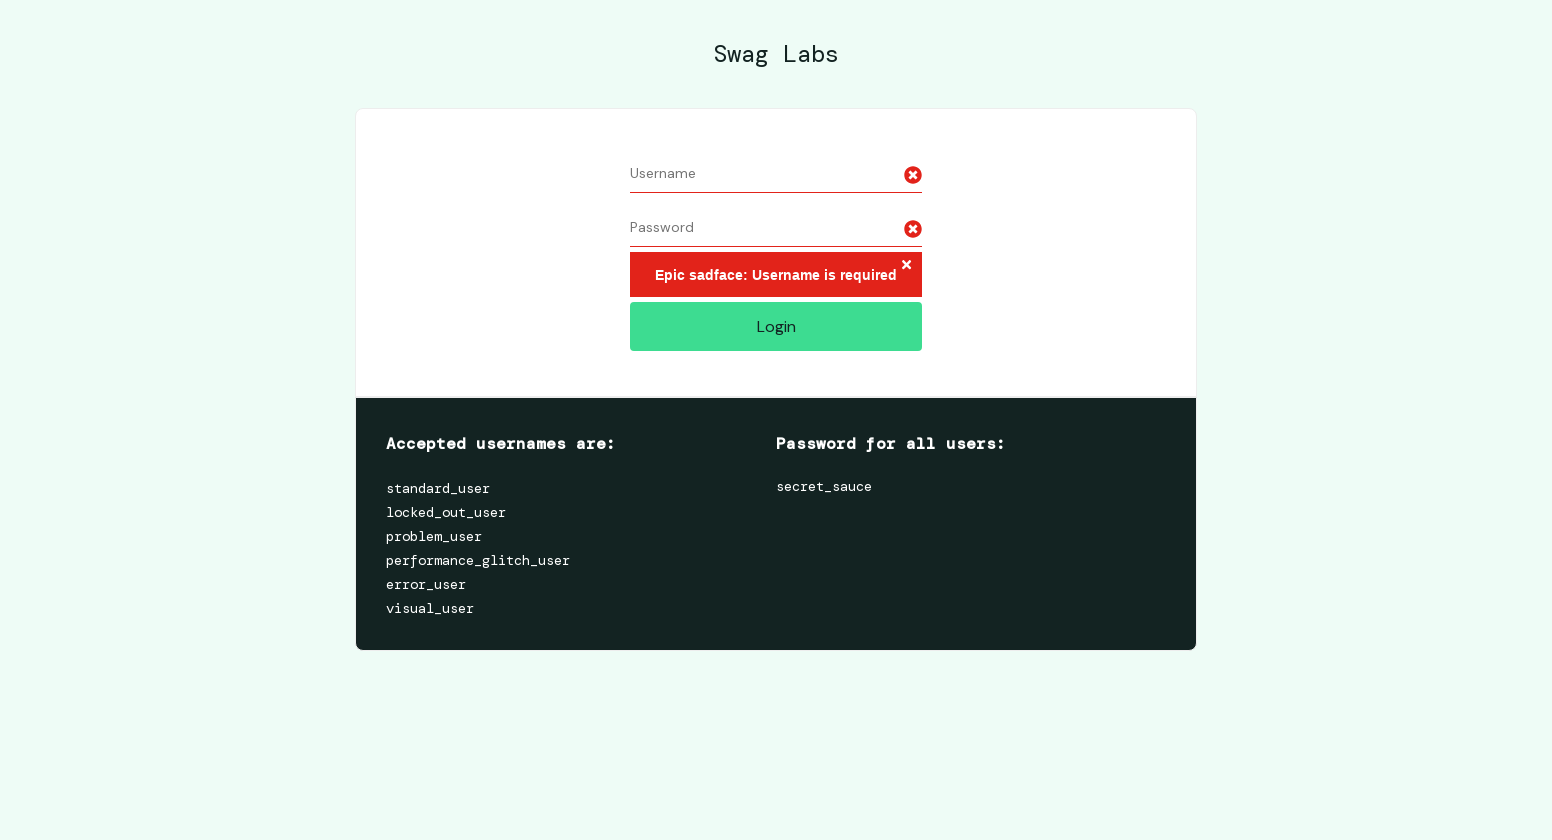

Verified error message text is 'Epic sadface: Username is required'
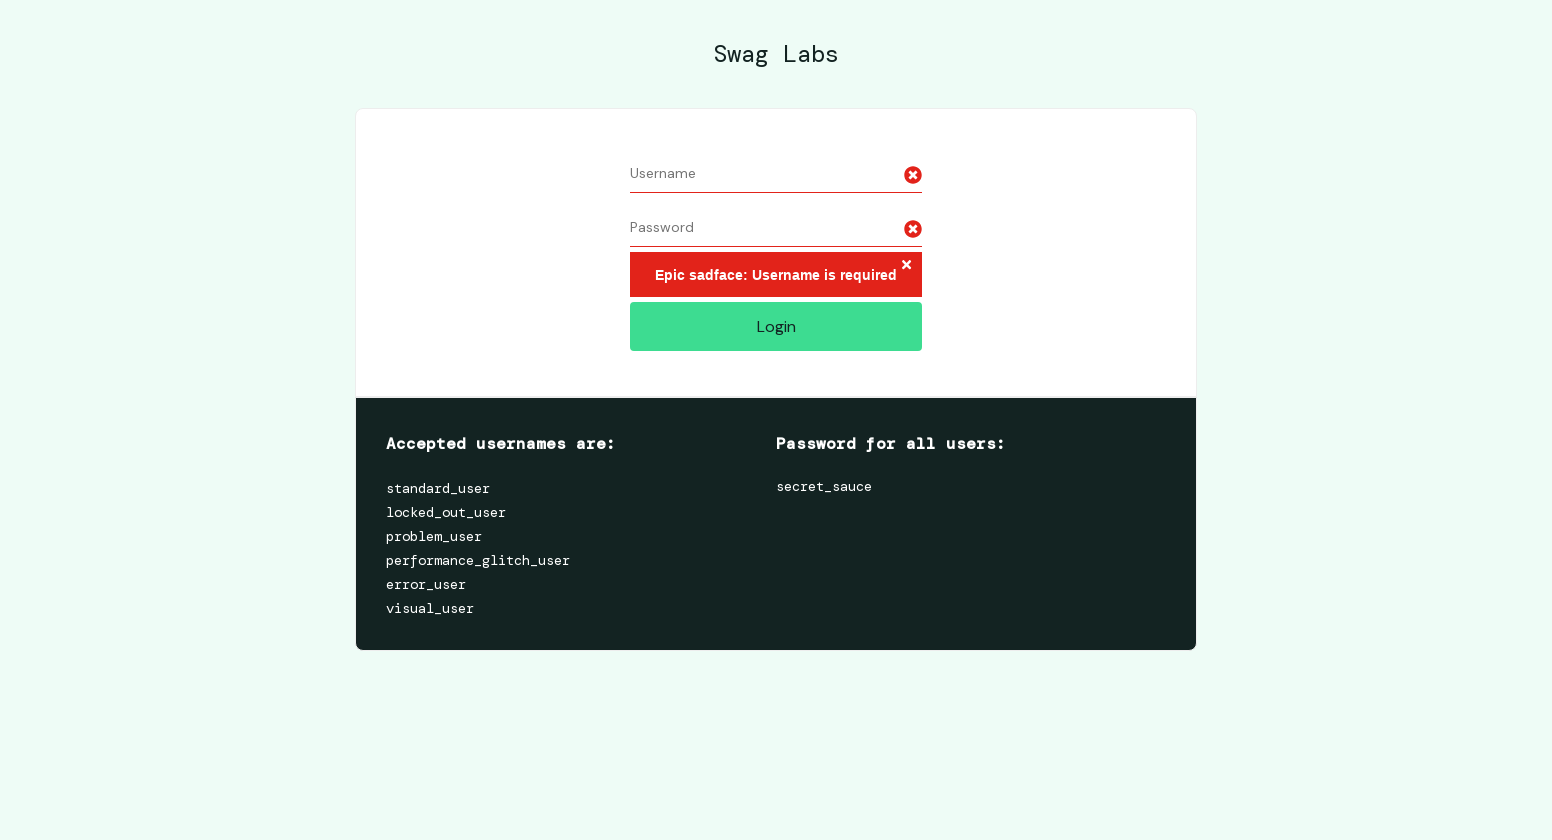

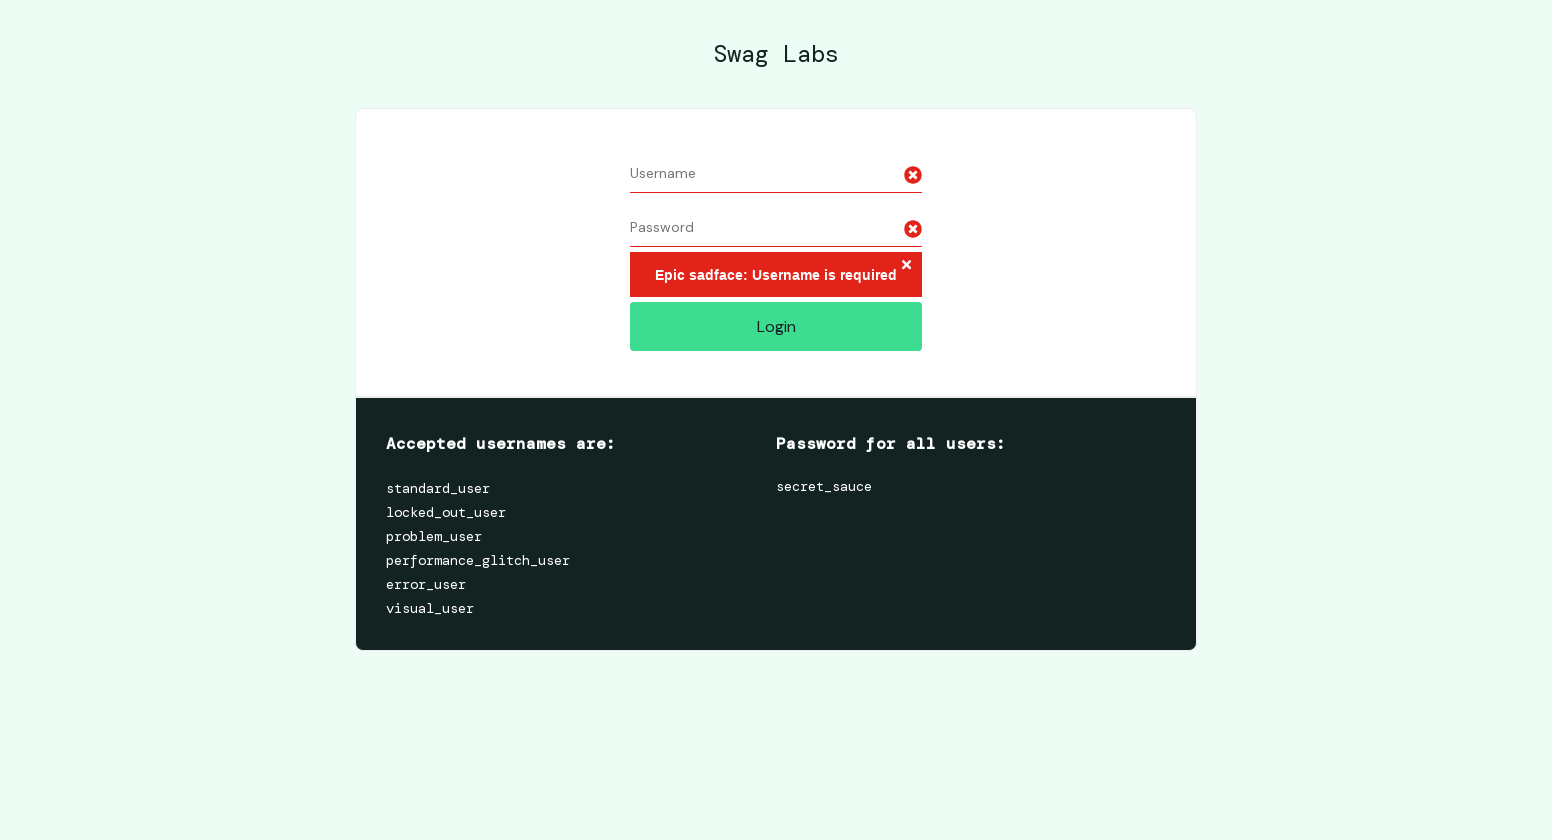